Tests user registration flow by navigating to account page, filling email and password fields, and submitting the registration form

Starting URL: https://practice.automationtesting.in/

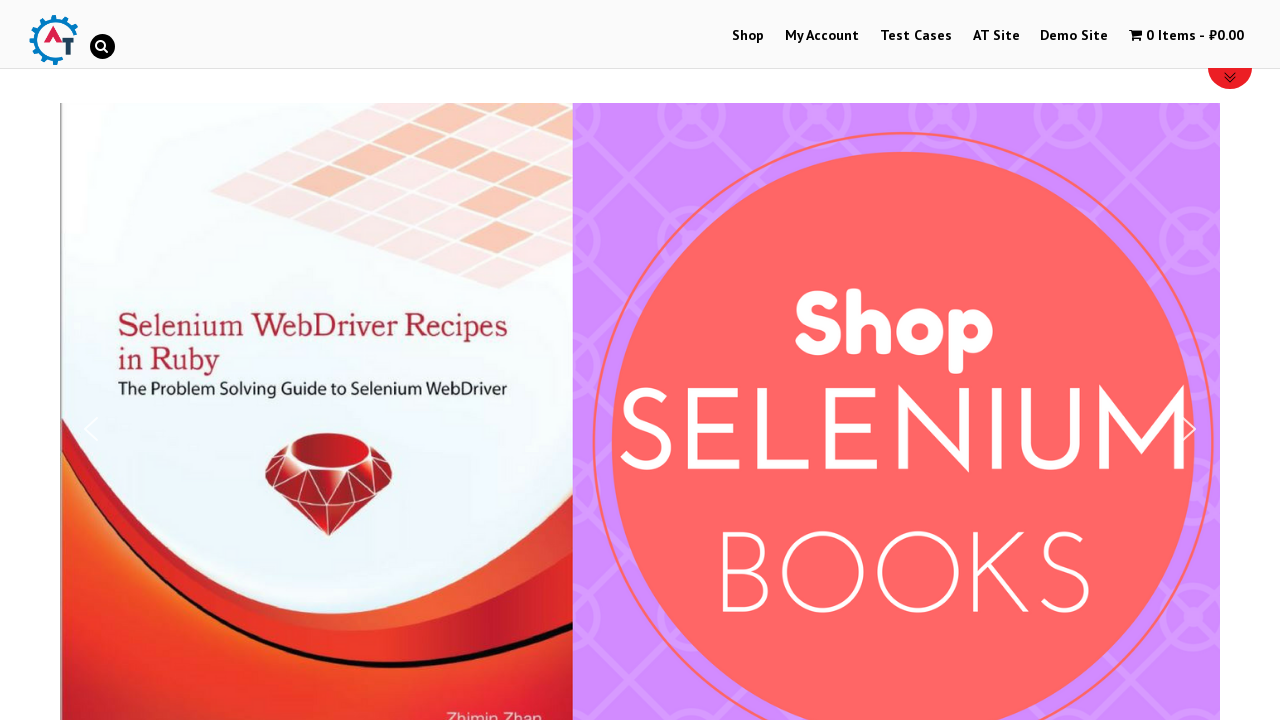

Clicked My Account button to navigate to registration page at (822, 36) on text=My Account
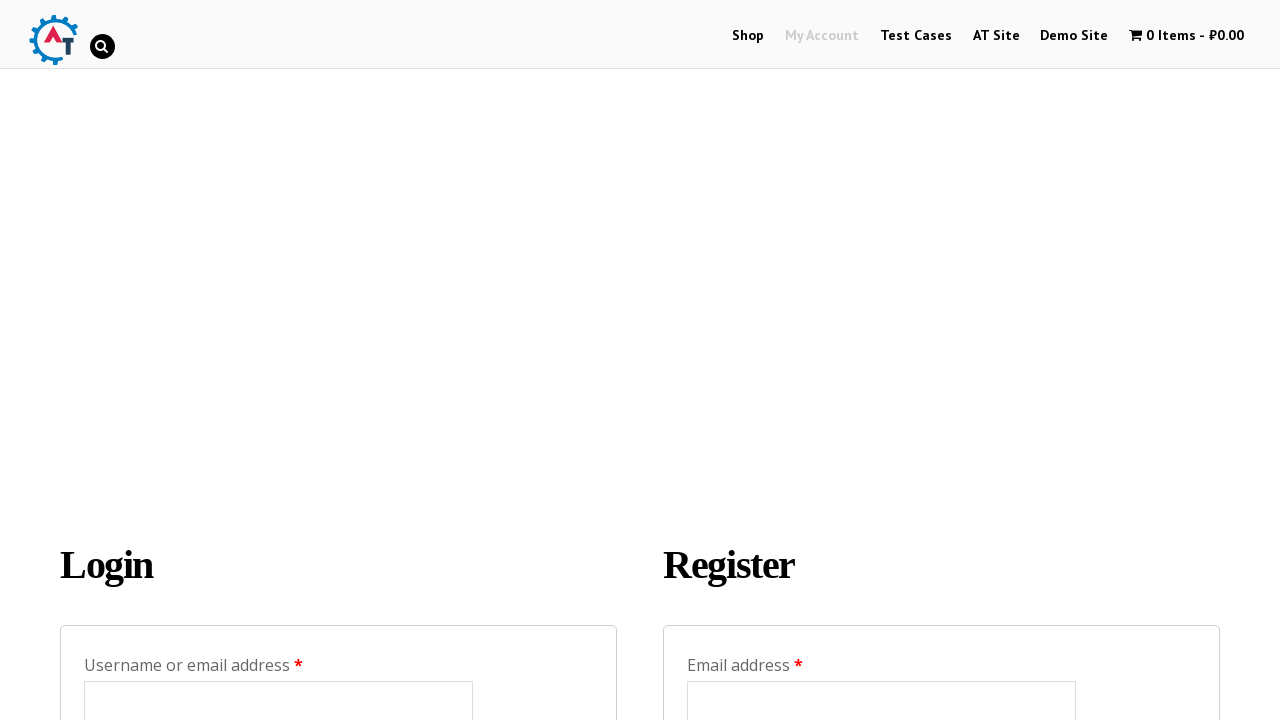

Filled email field with 'testuser_892@example.com' on input[id='reg_email']
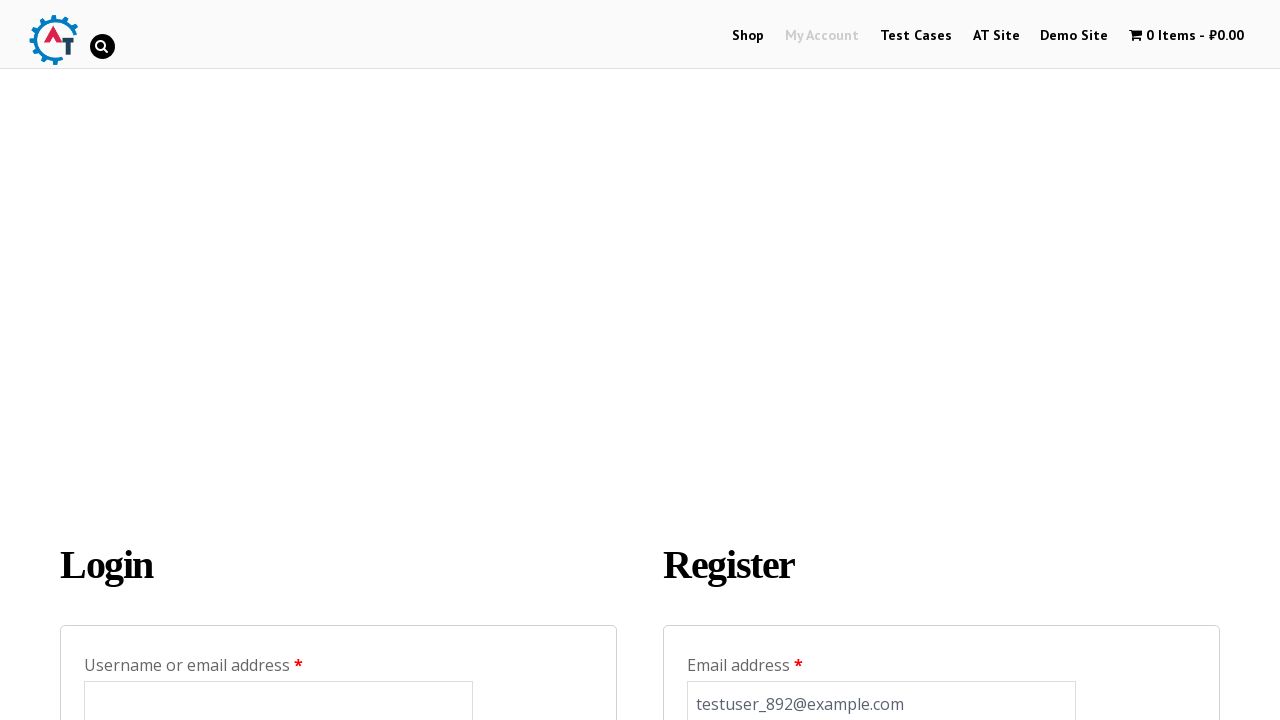

Filled password field with 'SecurePass123!' on input[id='reg_password']
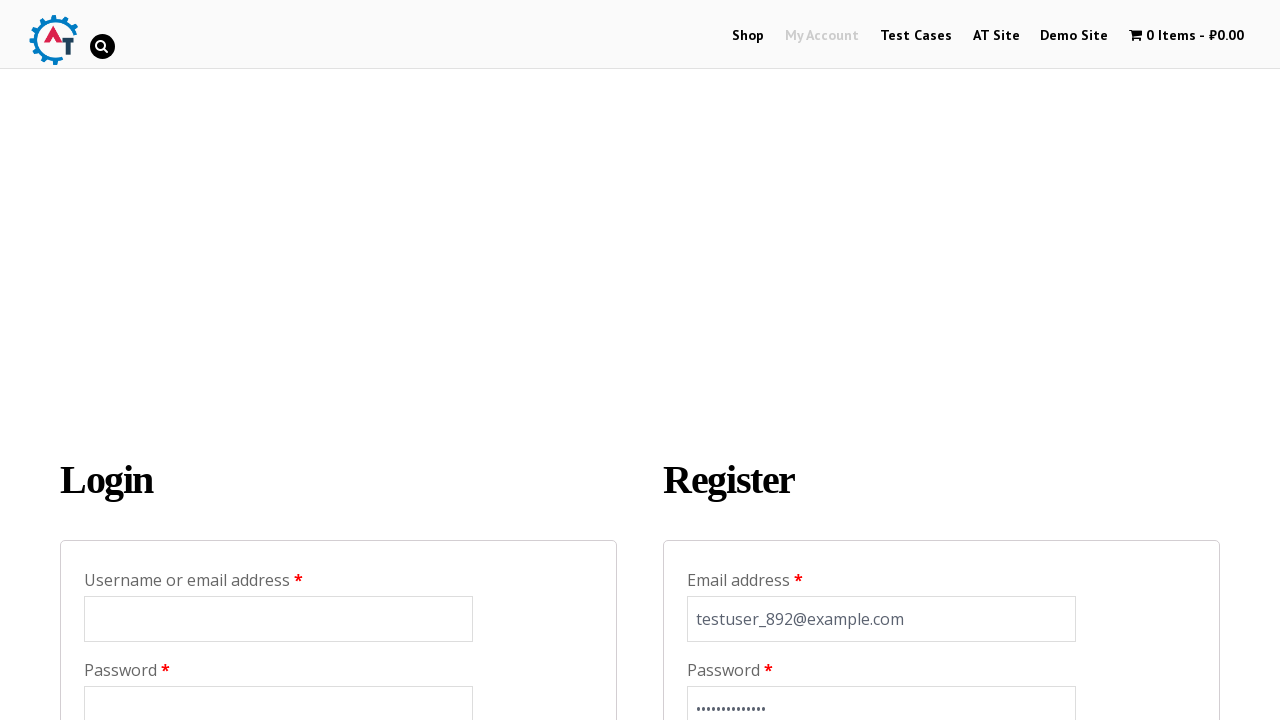

Clicked Register button to submit the registration form at (744, 360) on input[name='register']
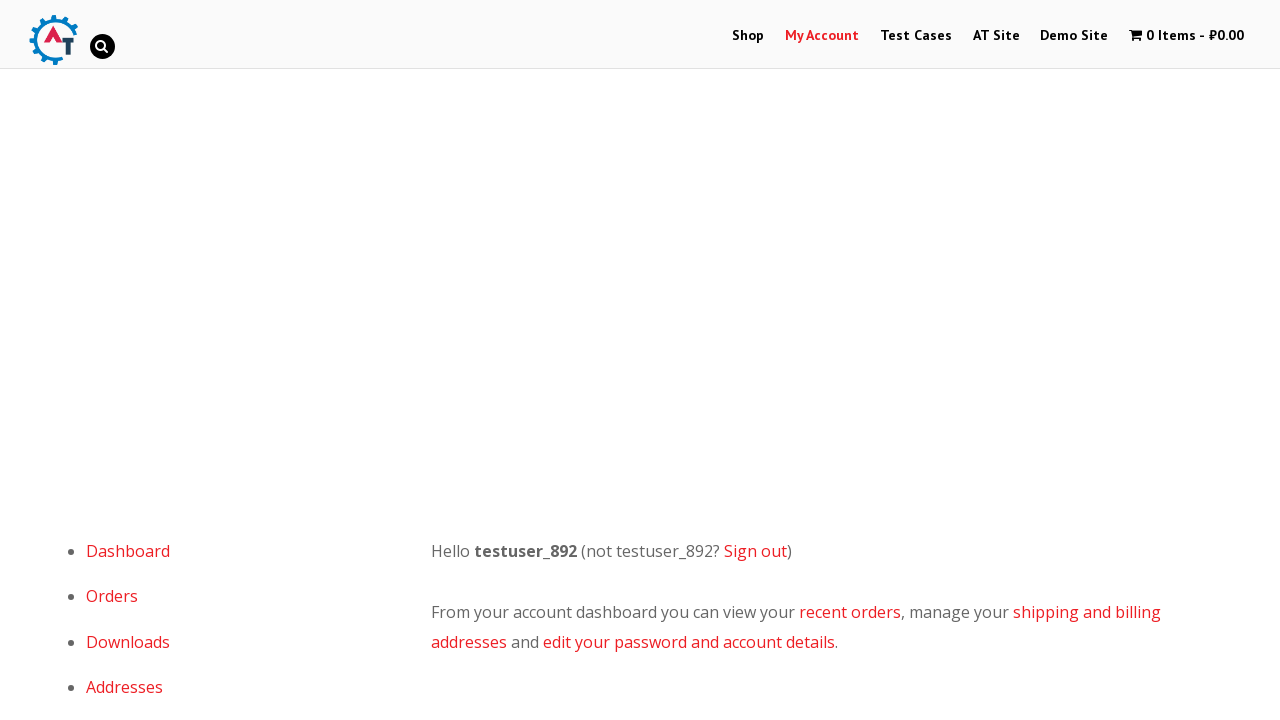

Dashboard text appeared, indicating successful registration
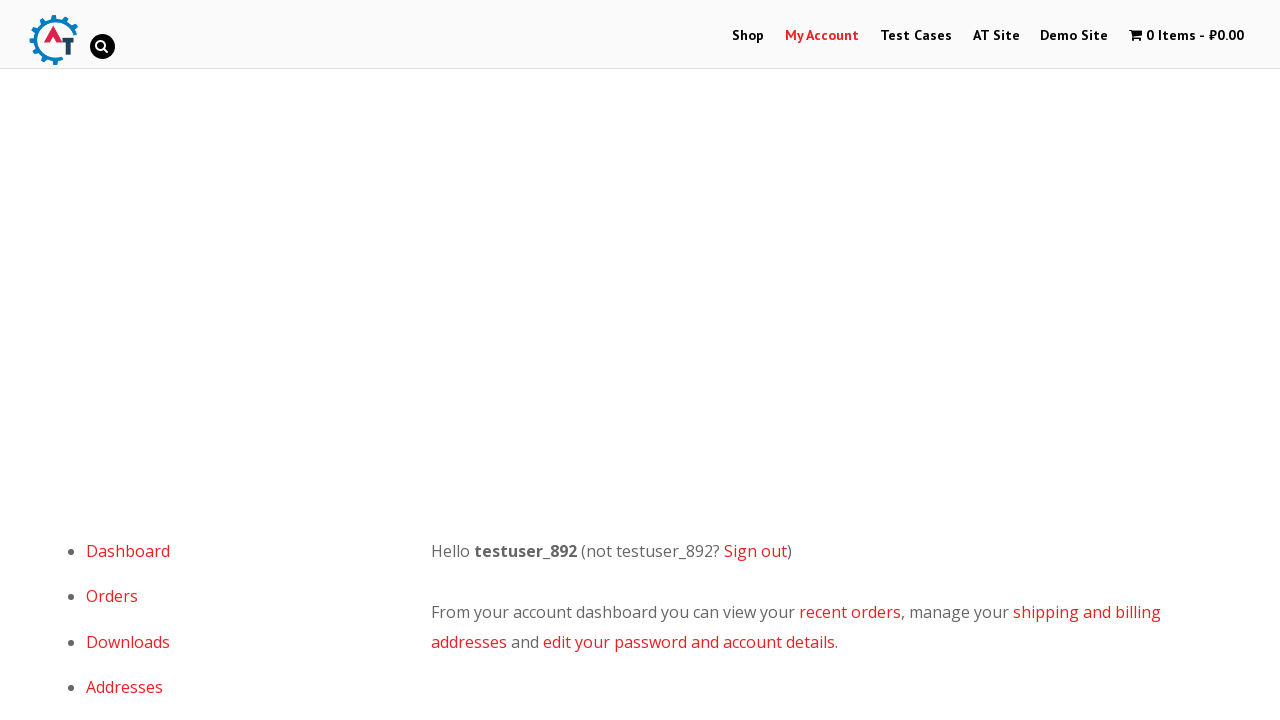

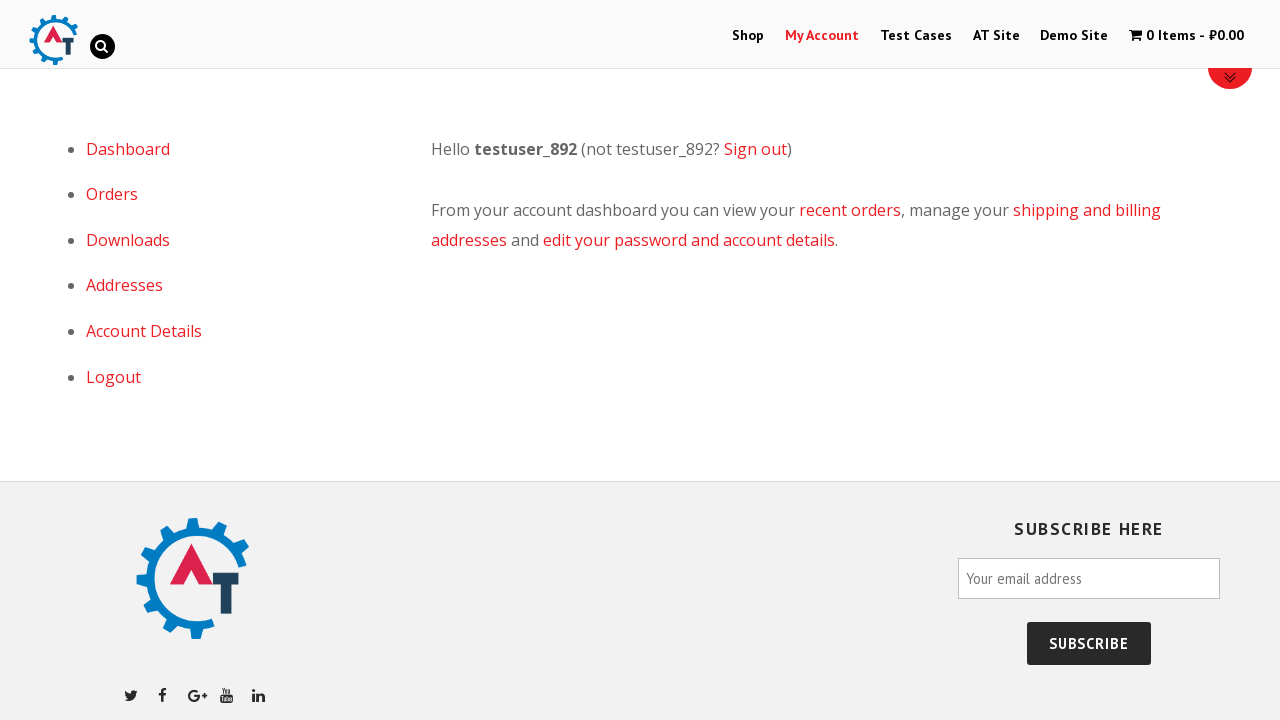